Tests form submission by extracting a hidden attribute value, performing a mathematical calculation, filling in the answer, selecting a checkbox and radio button, then submitting the form.

Starting URL: http://suninjuly.github.io/get_attribute.html

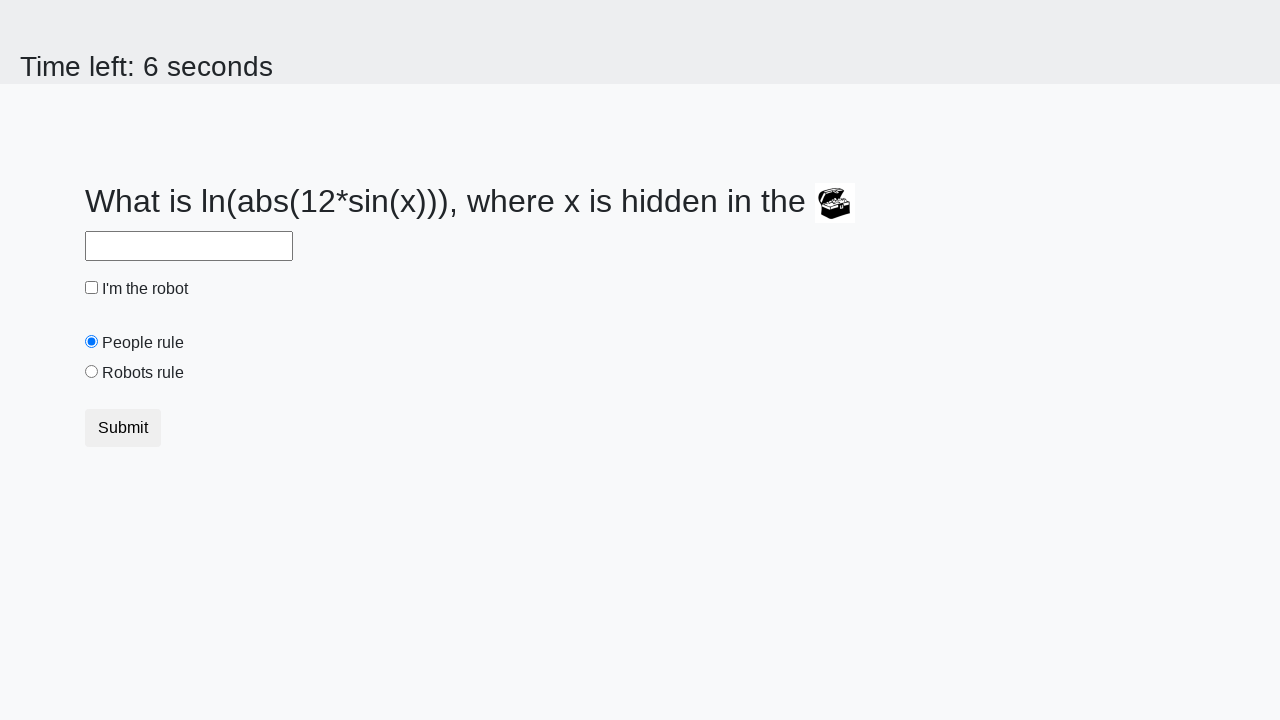

Located treasure element
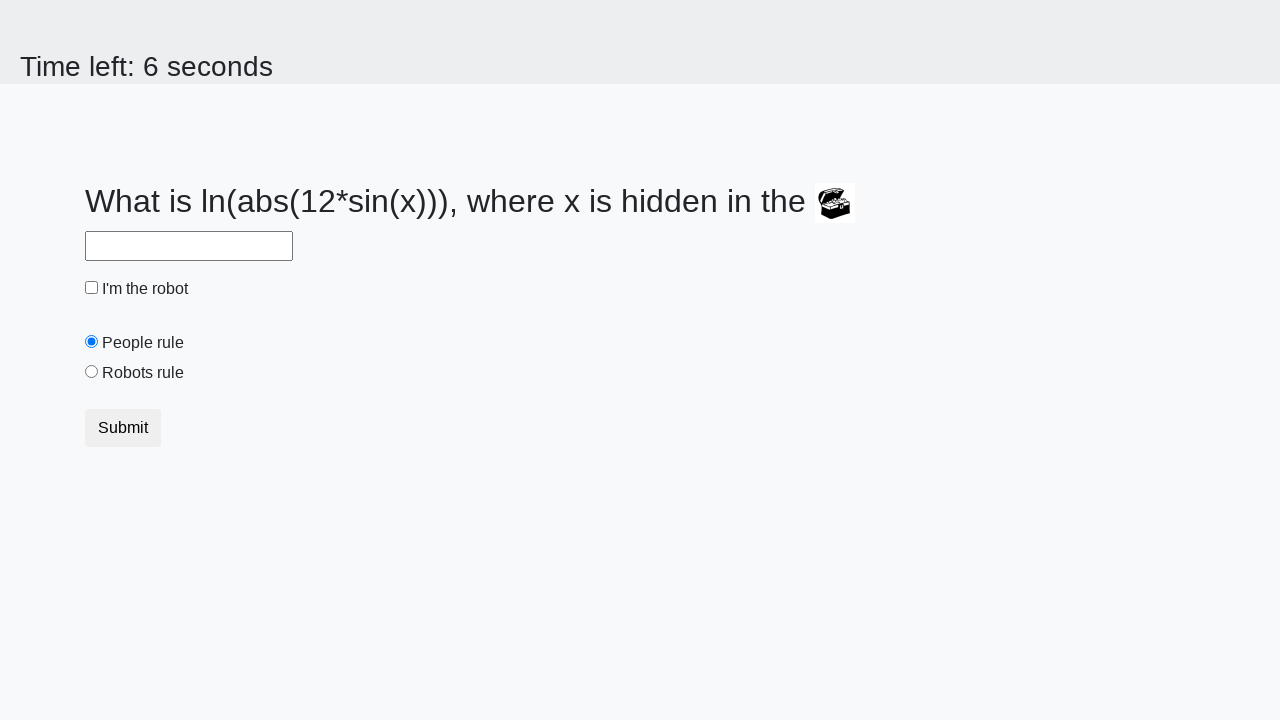

Extracted hidden attribute 'valuex' with value: 768
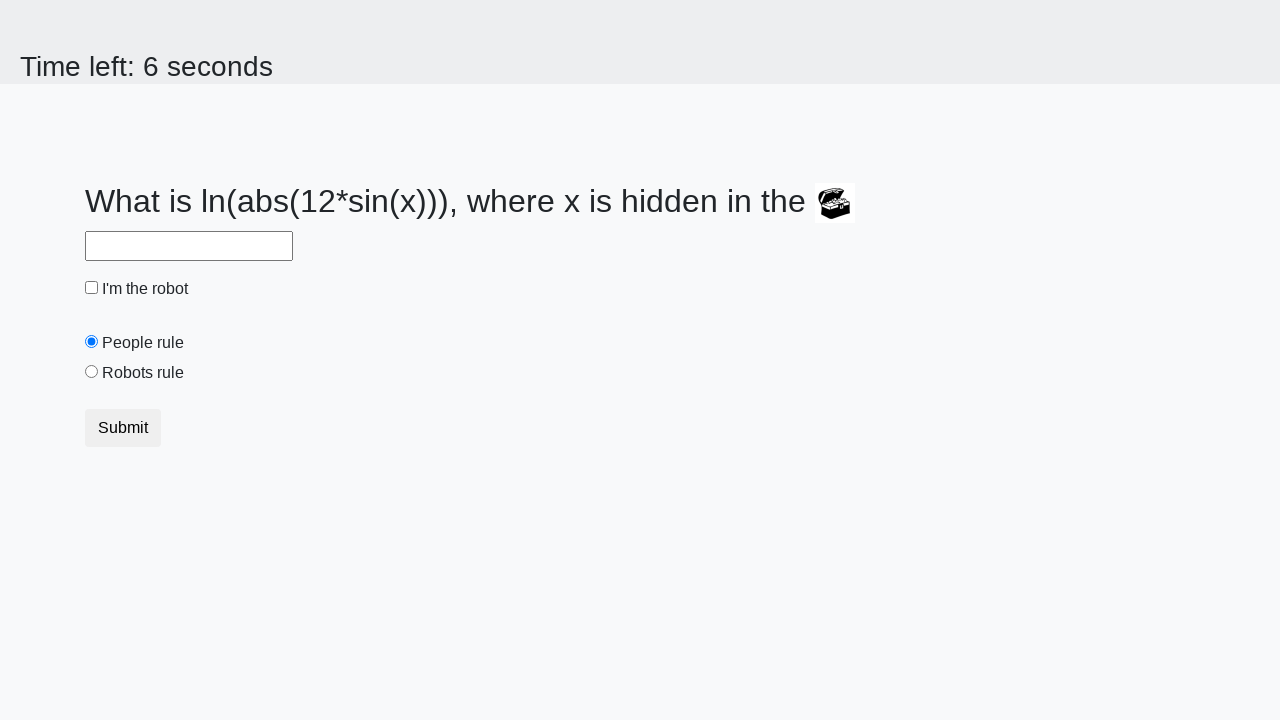

Calculated mathematical answer: 2.477761011915121
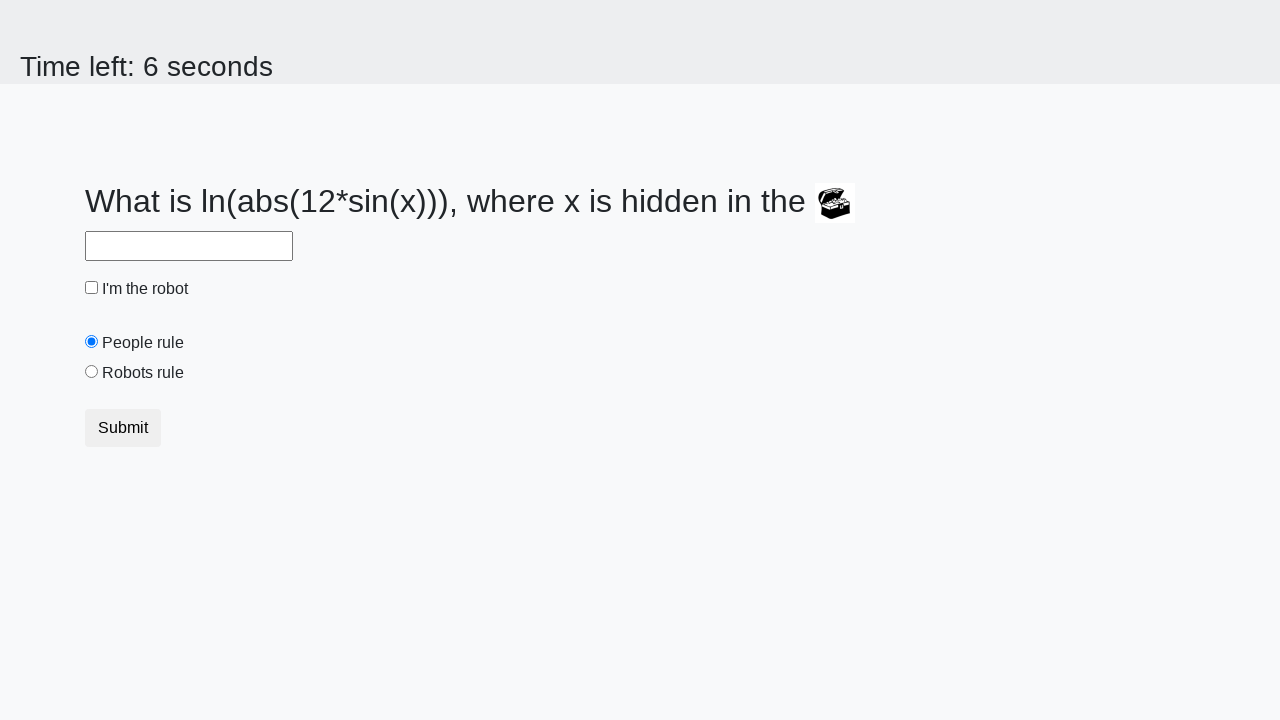

Filled answer field with calculated value: 2.477761011915121 on #answer
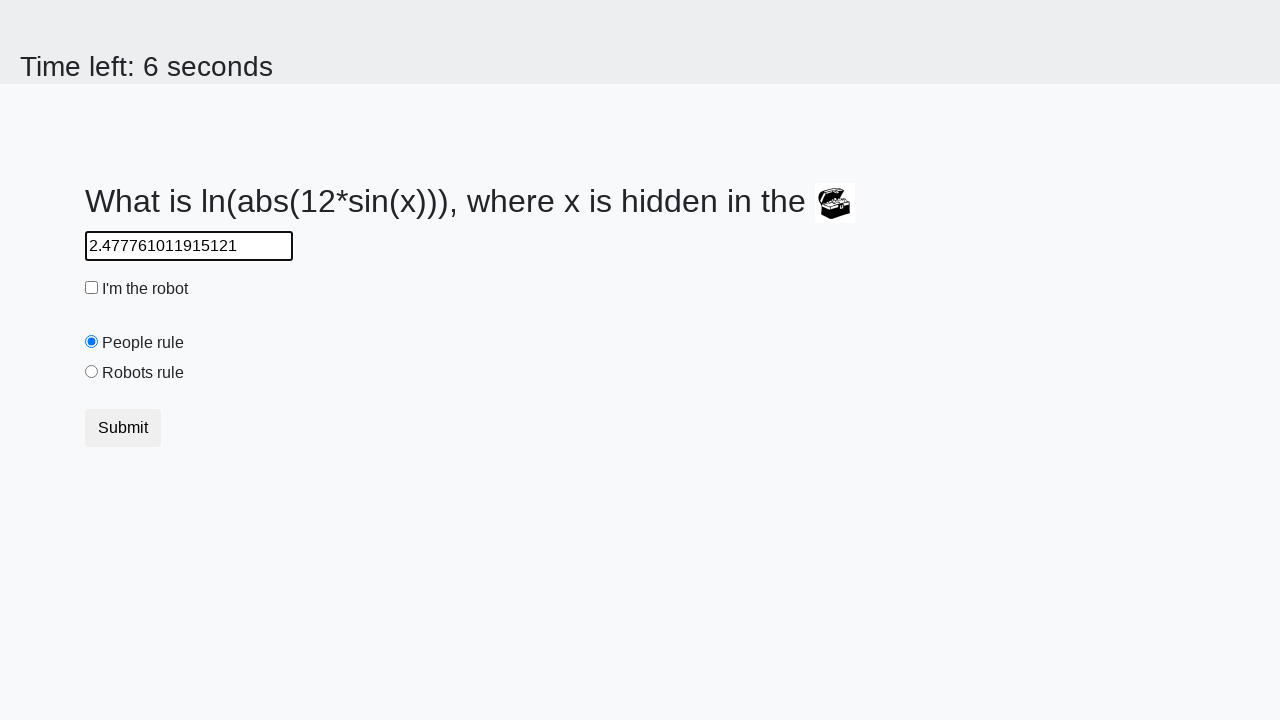

Selected robot checkbox at (92, 288) on #robotCheckbox
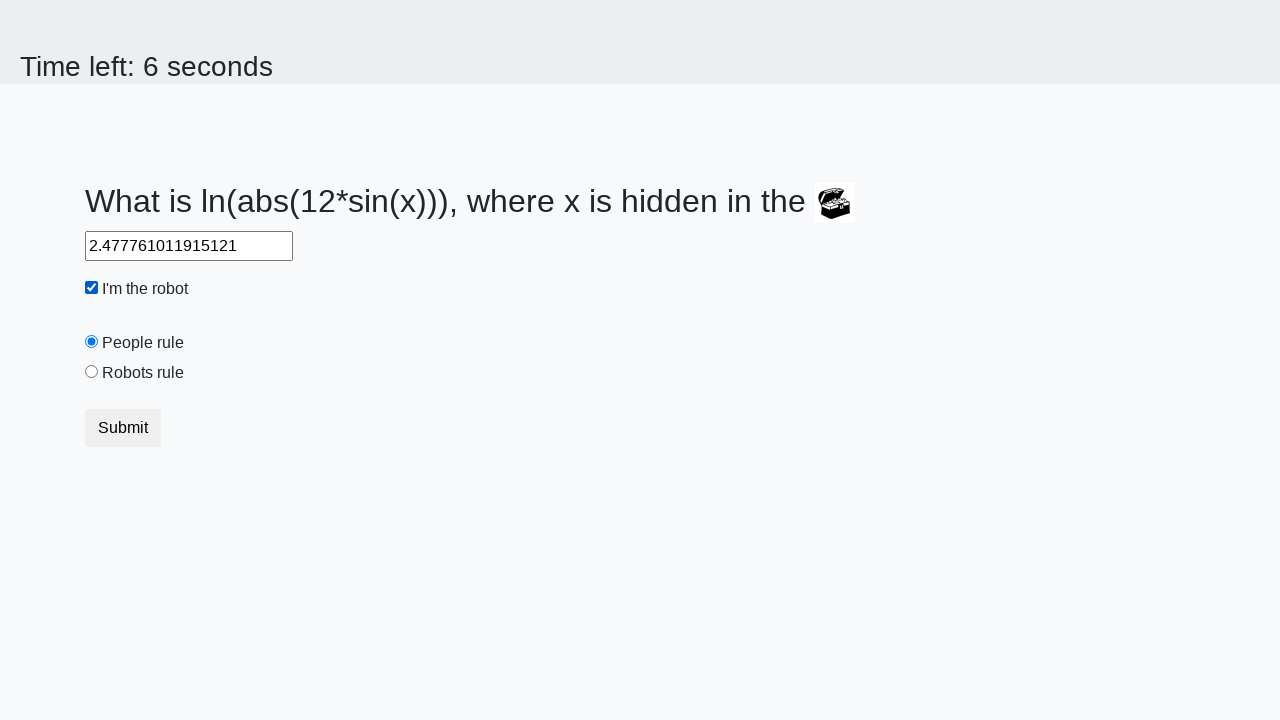

Selected 'robots rule' radio button at (92, 372) on #robotsRule
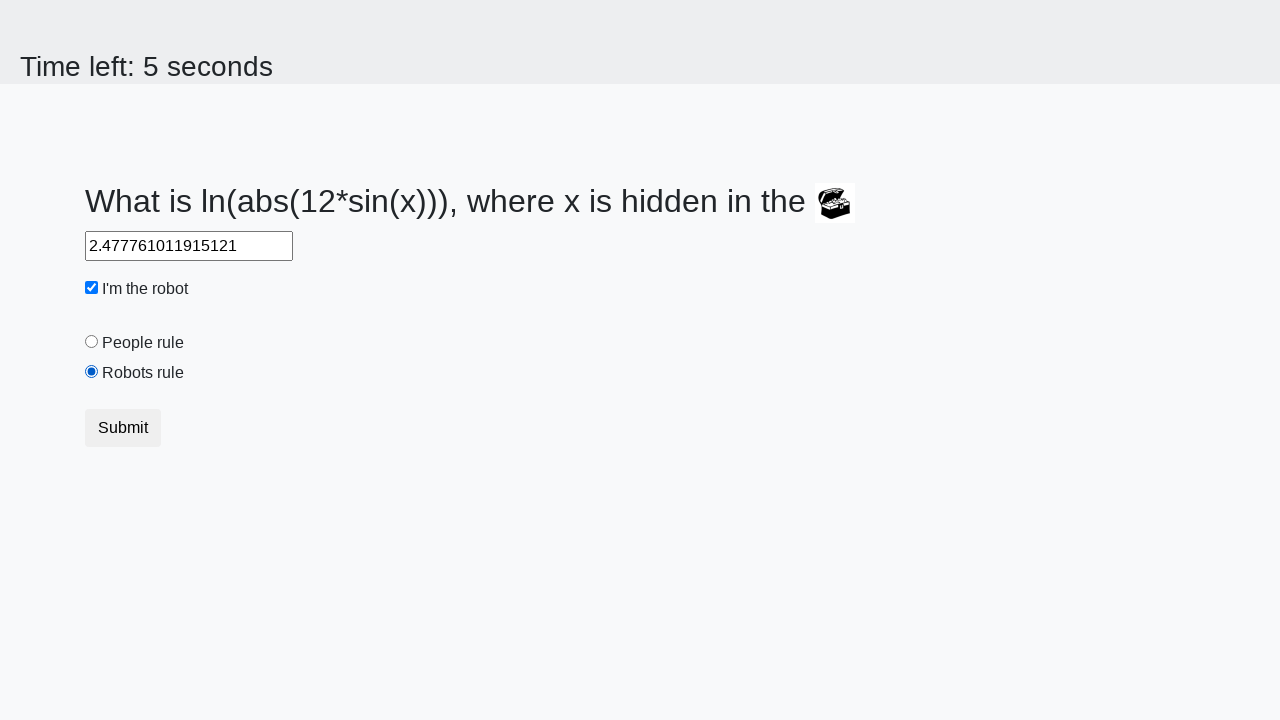

Clicked submit button to complete form submission at (123, 428) on .btn
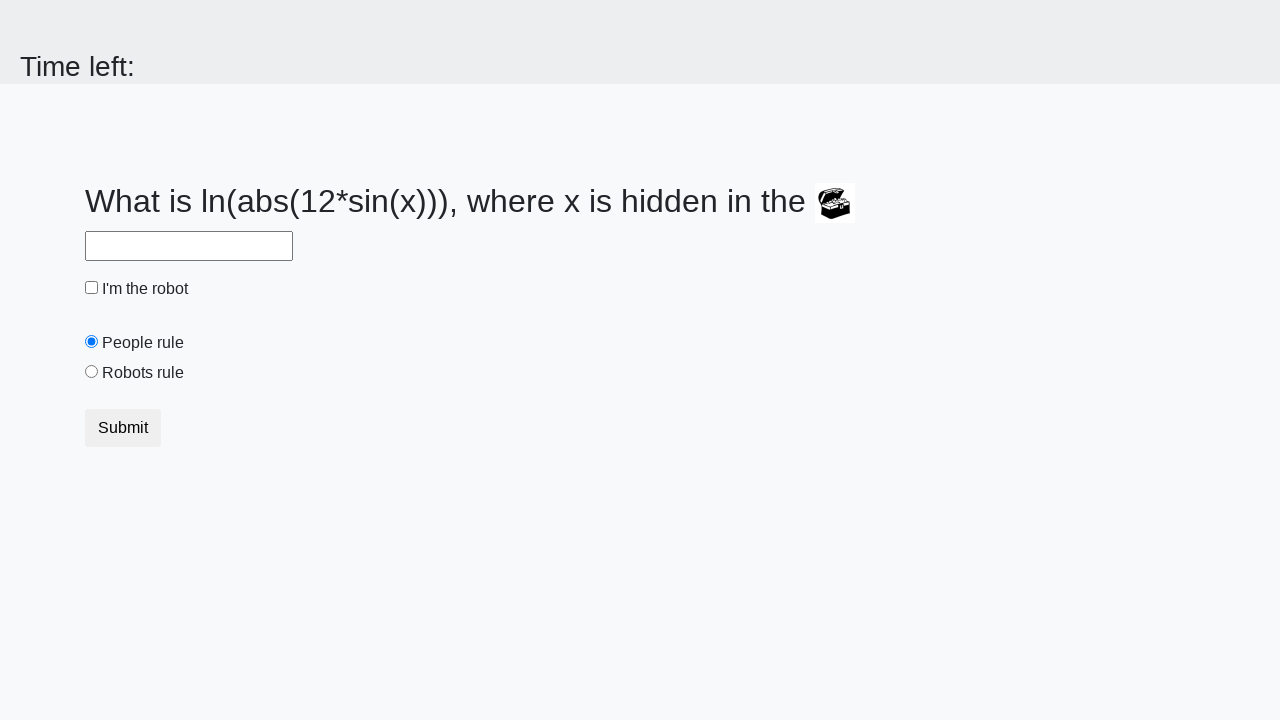

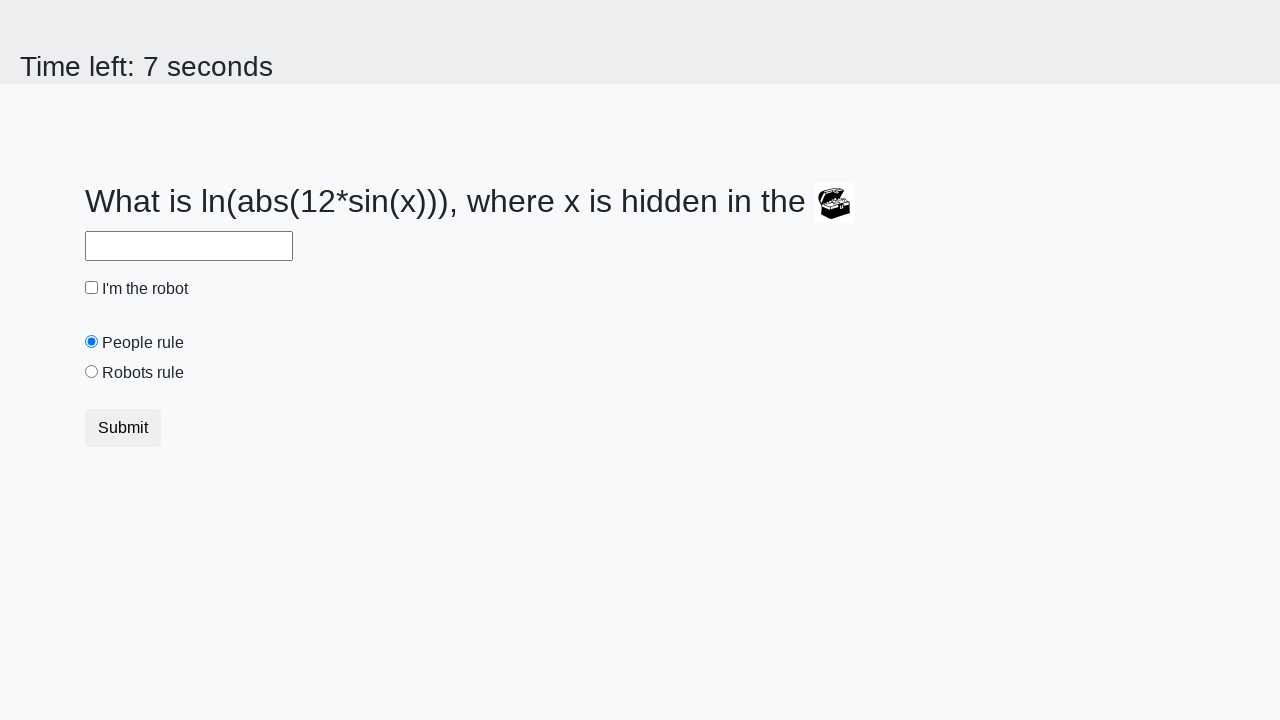